Tests a math problem form by calculating the sum of two numbers and selecting the answer from a dropdown menu

Starting URL: http://suninjuly.github.io/selects1.html

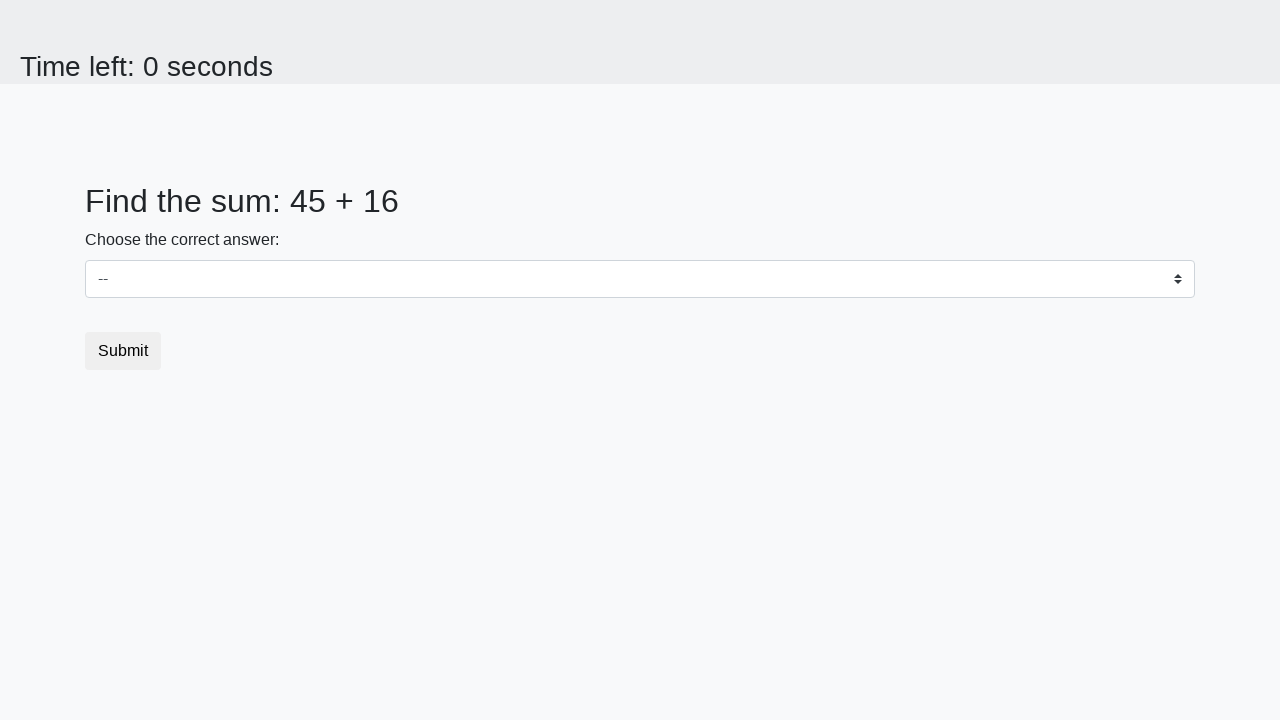

Retrieved first number from #num1 element
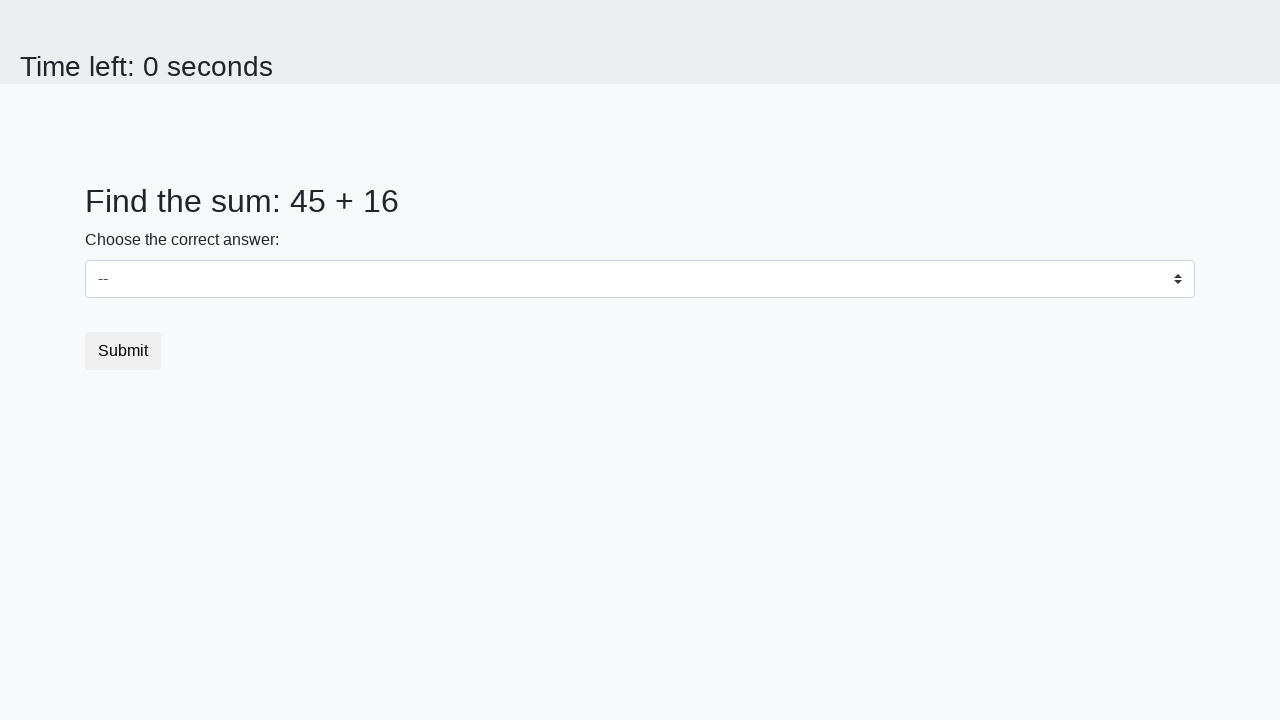

Retrieved second number from #num2 element
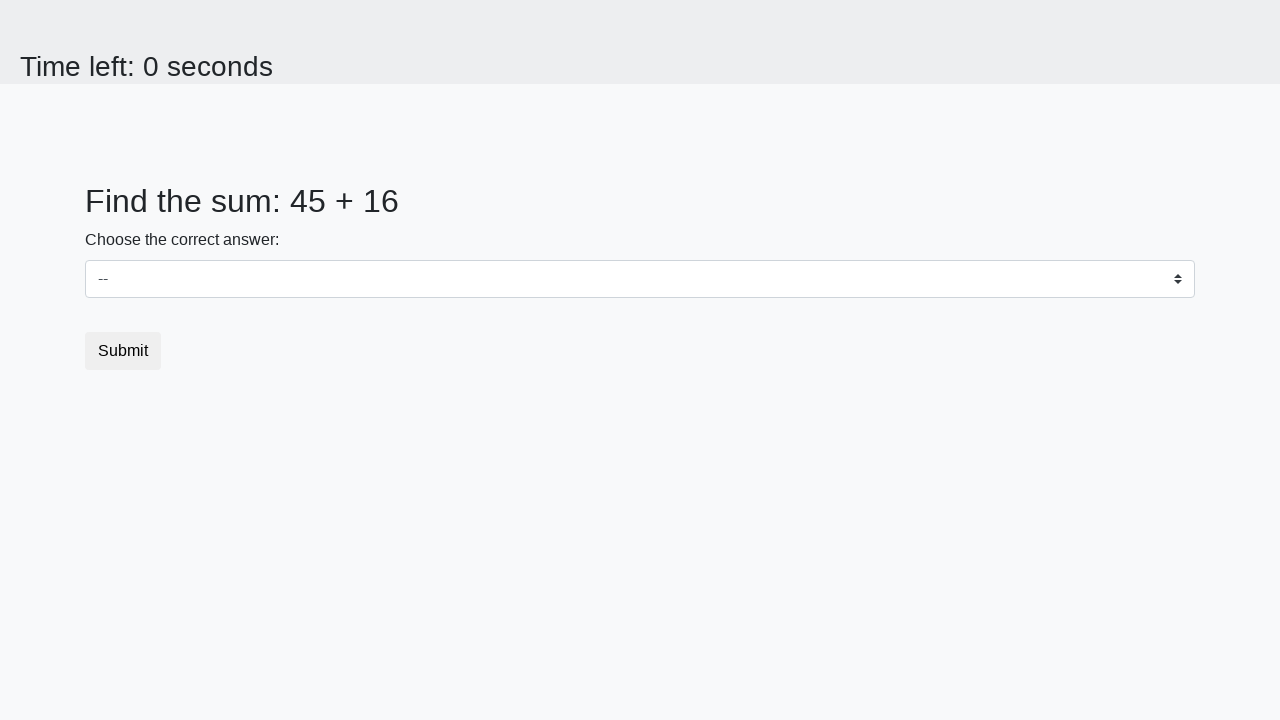

Calculated sum: 45 + 16 = 61
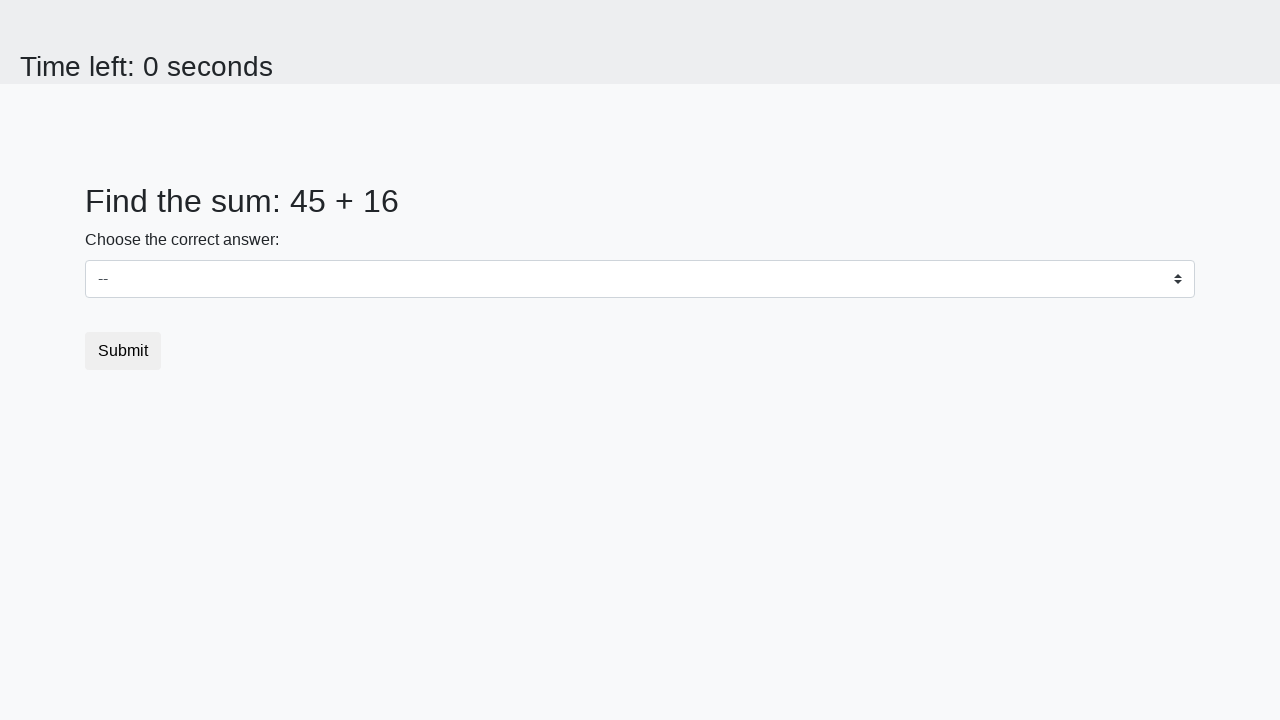

Selected answer '61' from dropdown menu on #dropdown
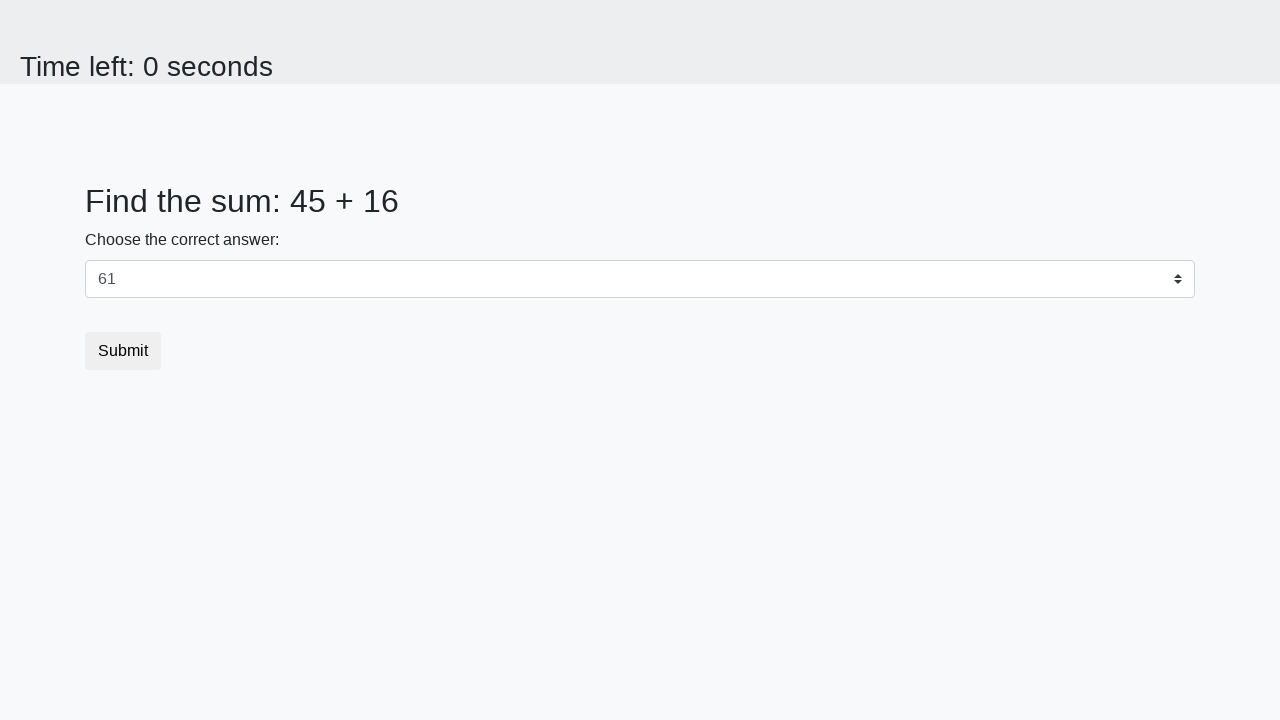

Clicked submit button to submit the form at (123, 351) on button.btn
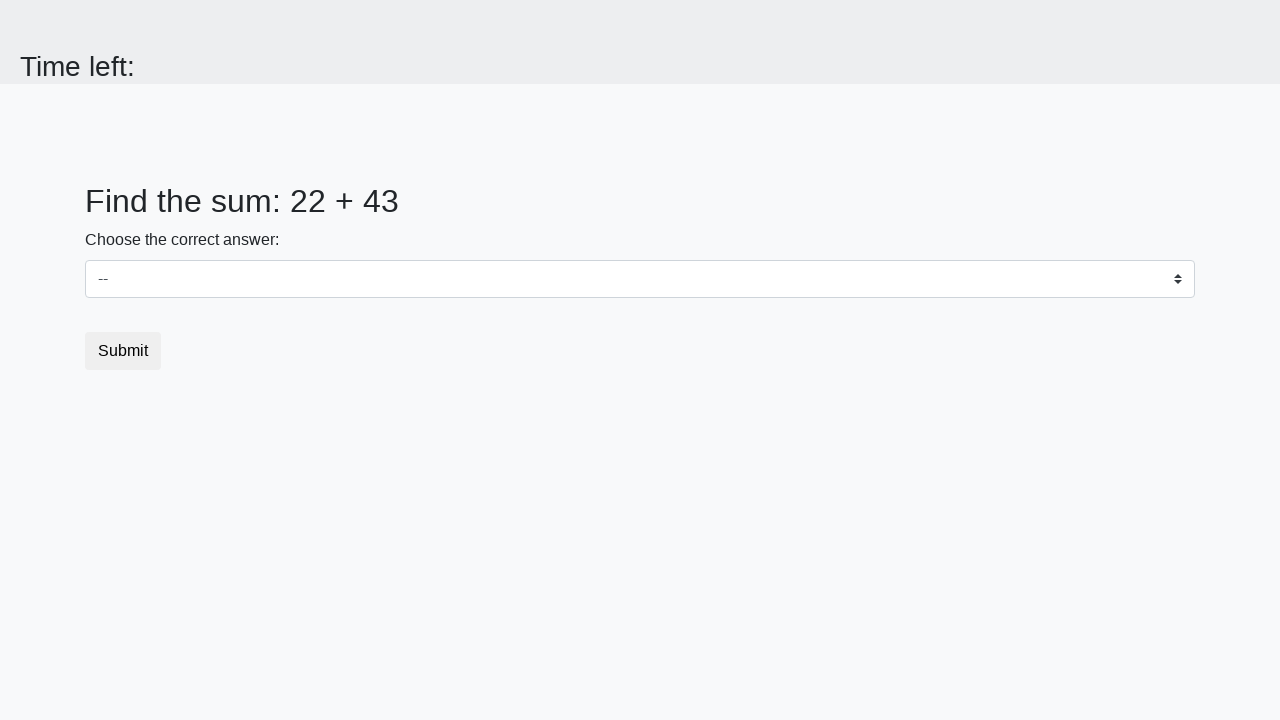

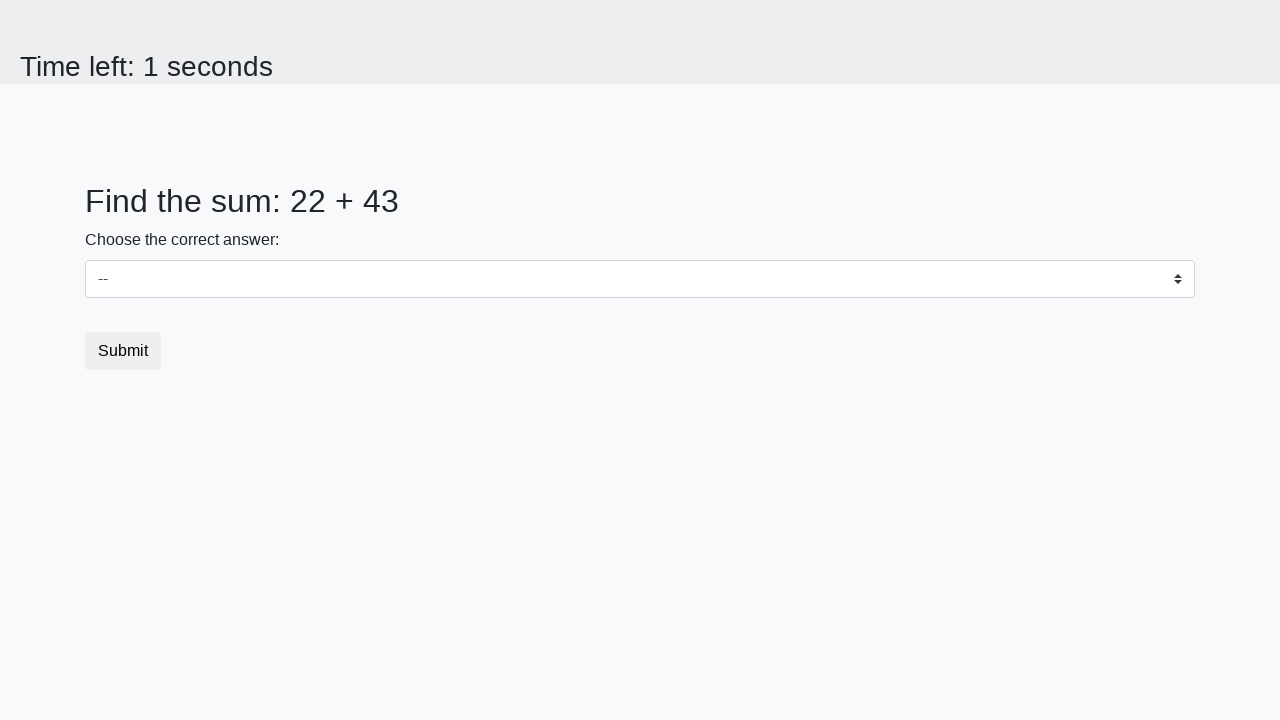